Navigates to a large page and locates a specific element by ID, then highlights it by modifying its CSS style to add a red dashed border, waits, and reverts the style.

Starting URL: http://the-internet.herokuapp.com/large

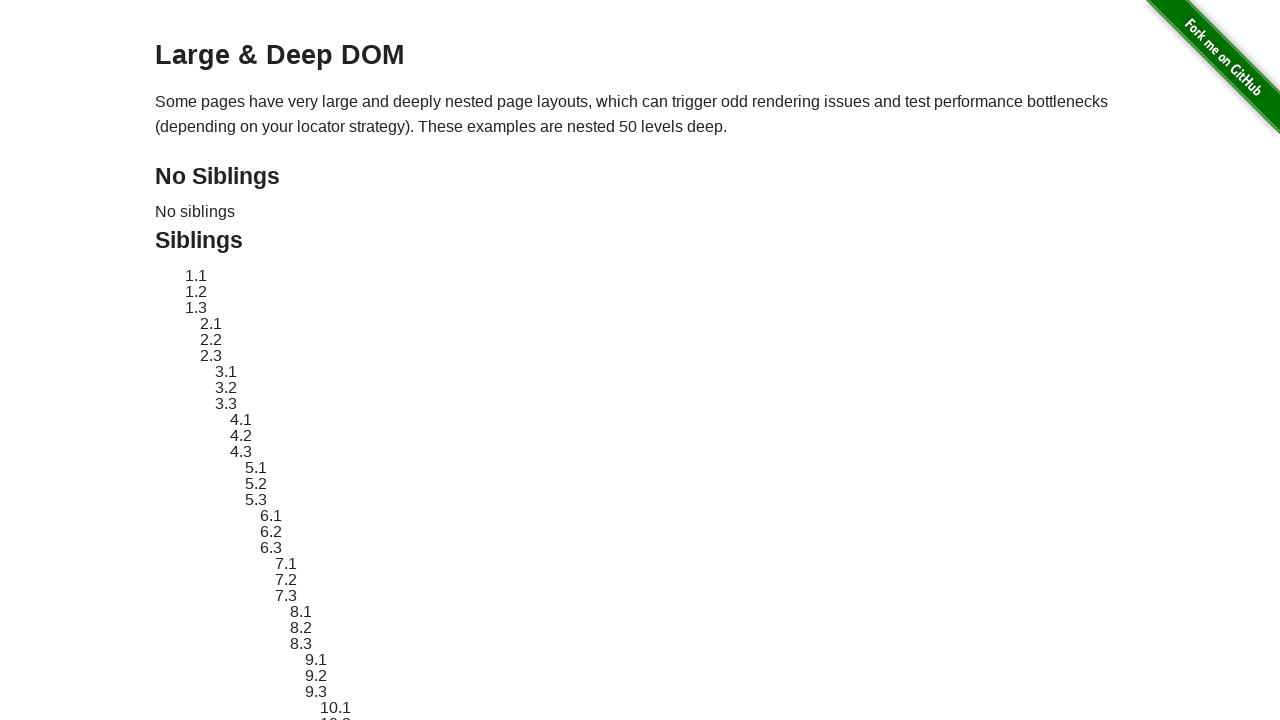

Navigated to http://the-internet.herokuapp.com/large
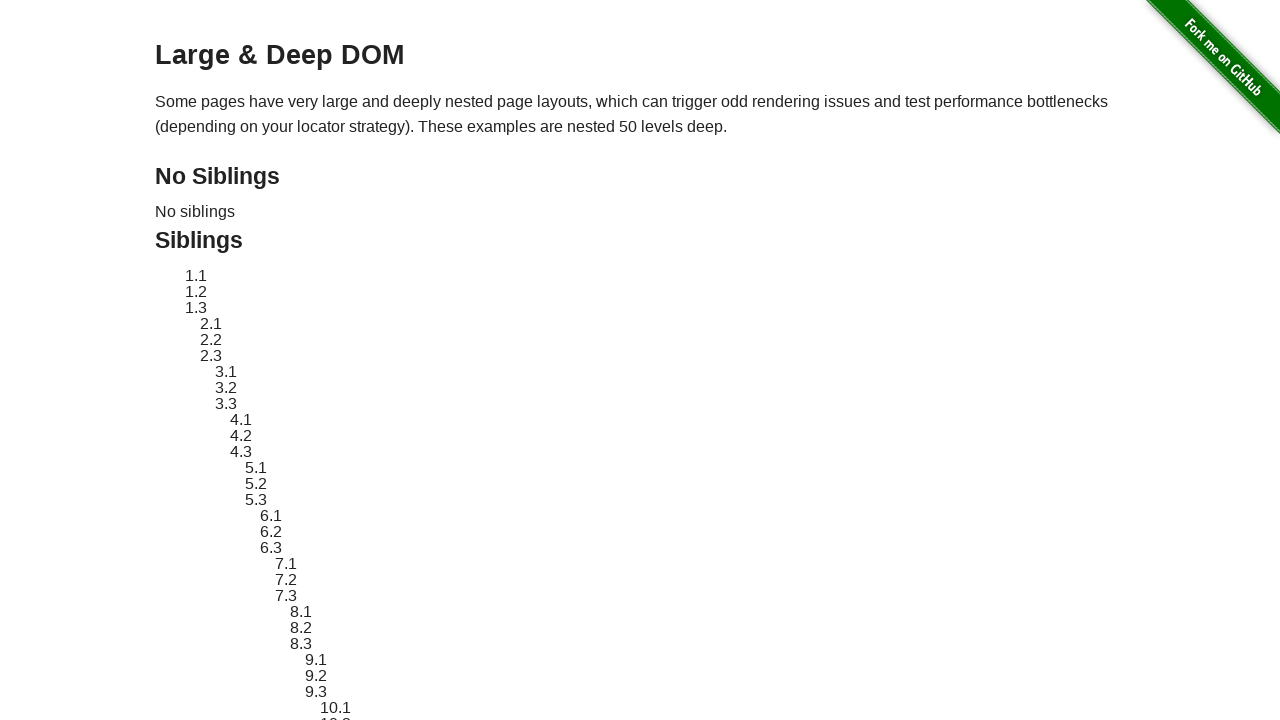

Located element with ID 'sibling-2.3'
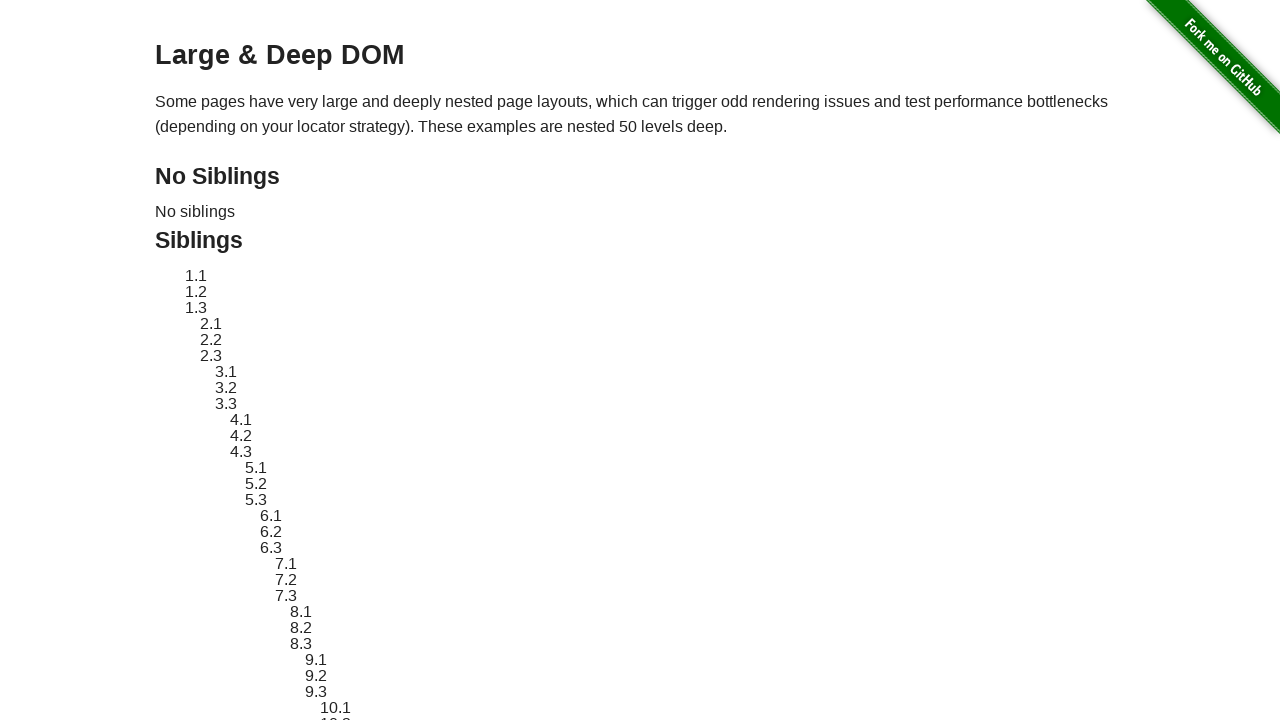

Element became visible
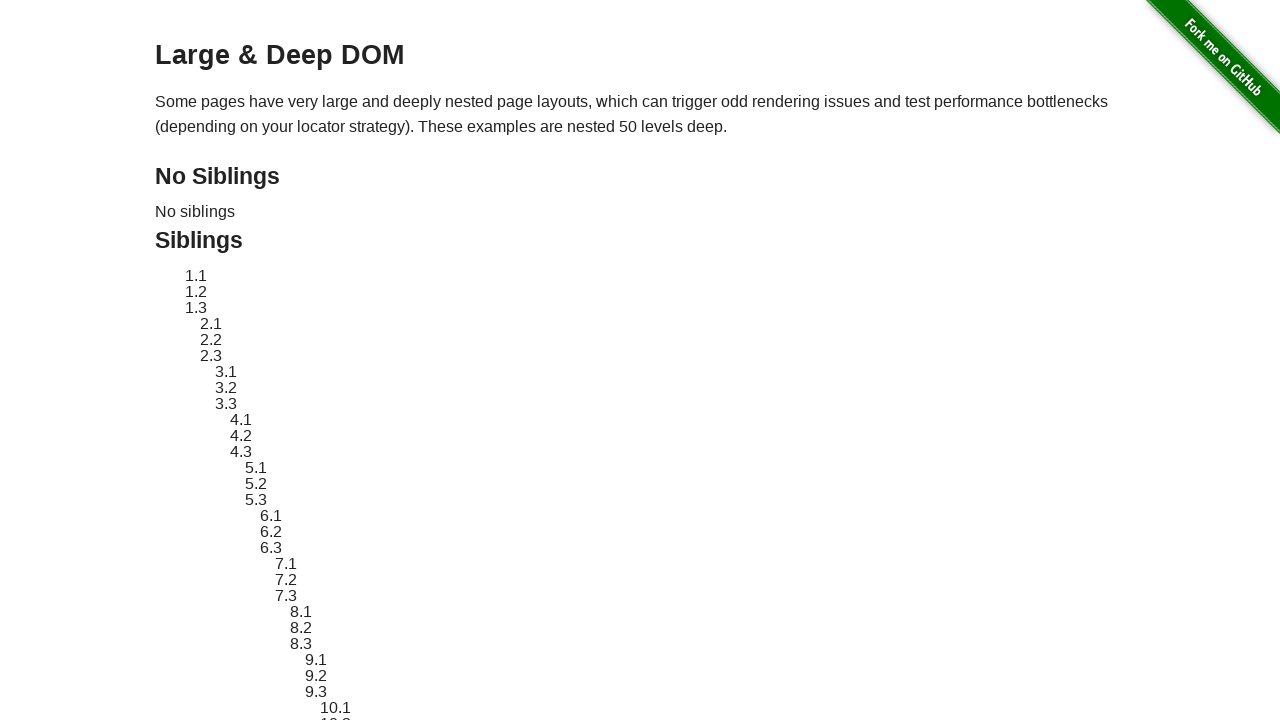

Stored original style attribute
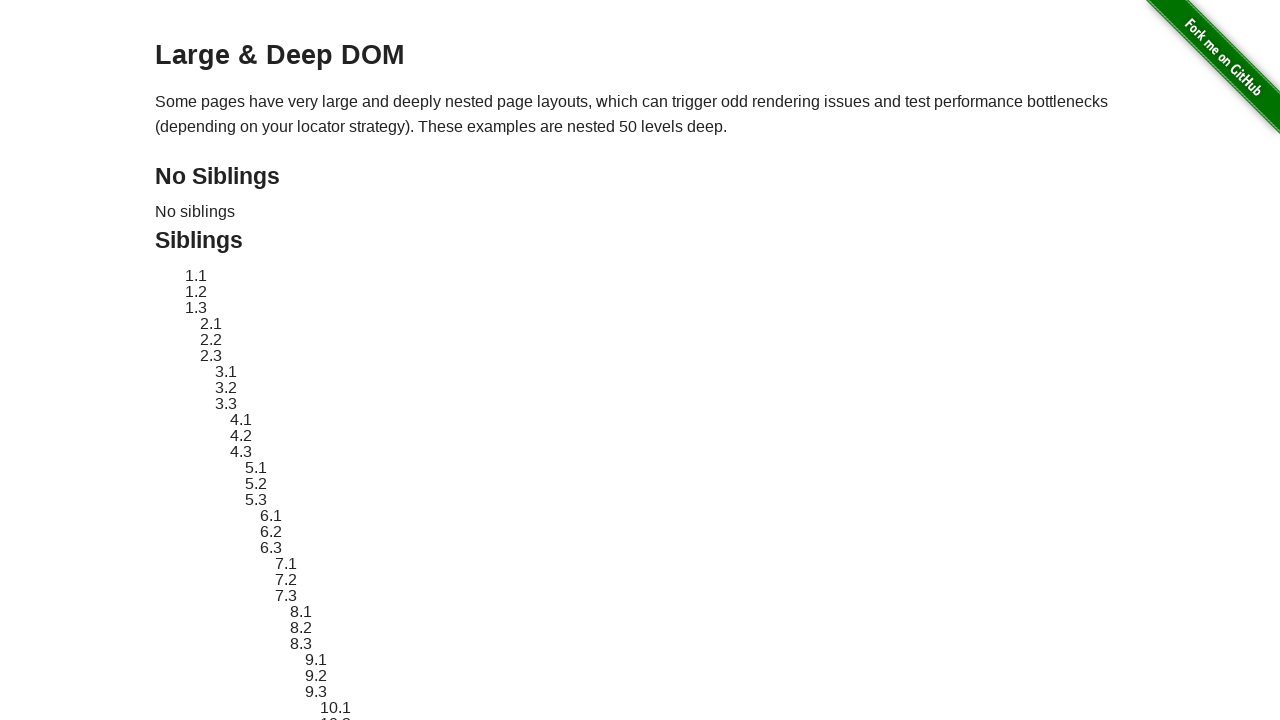

Applied red dashed border highlight to element
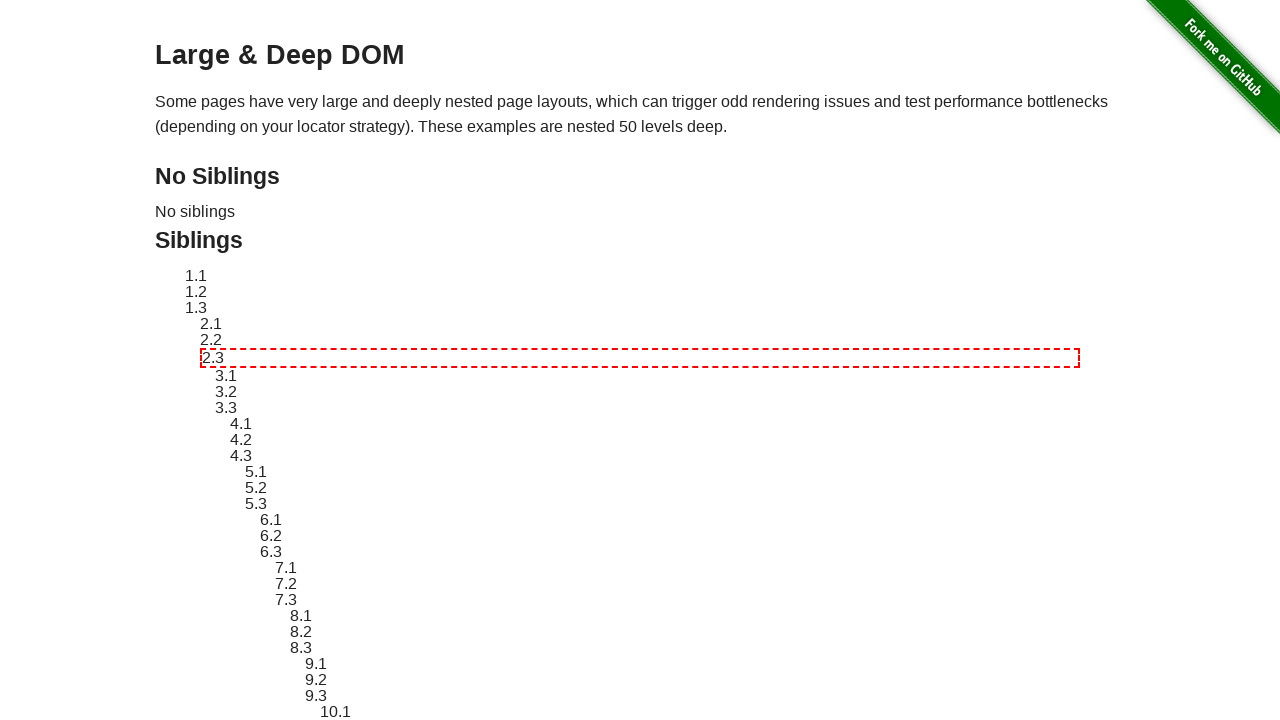

Waited 3 seconds to view highlight effect
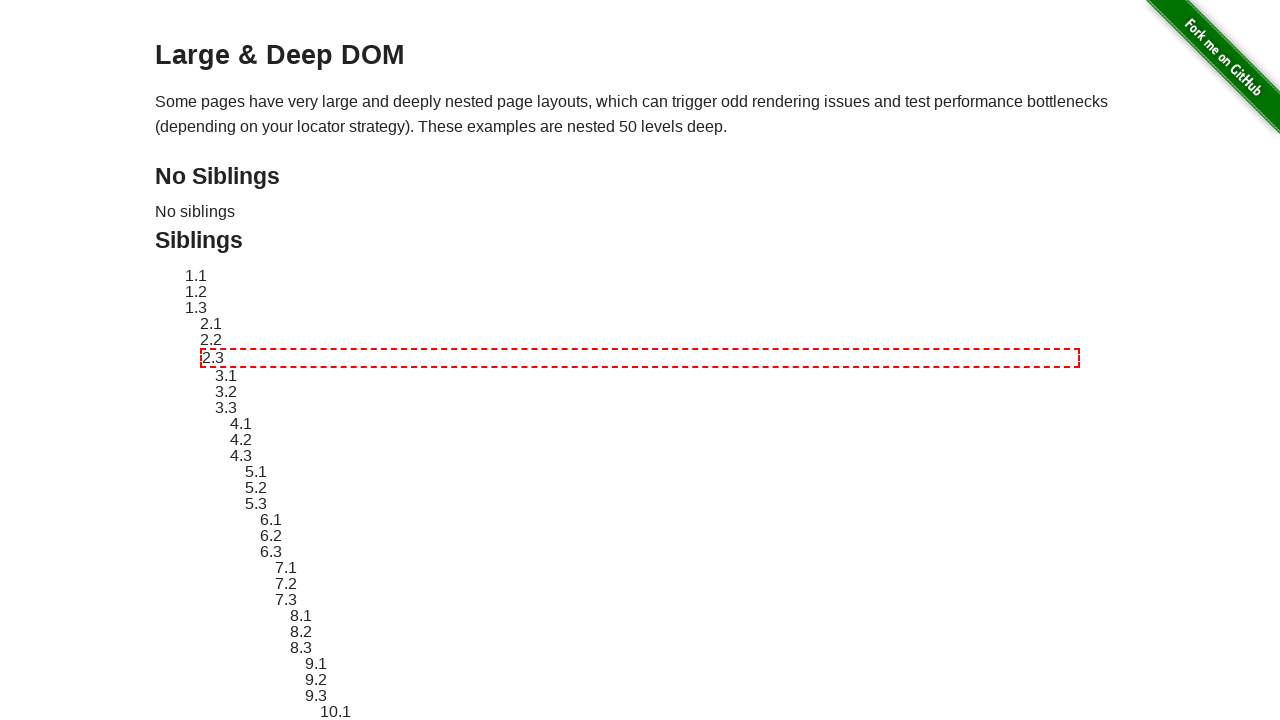

Reverted element style to original
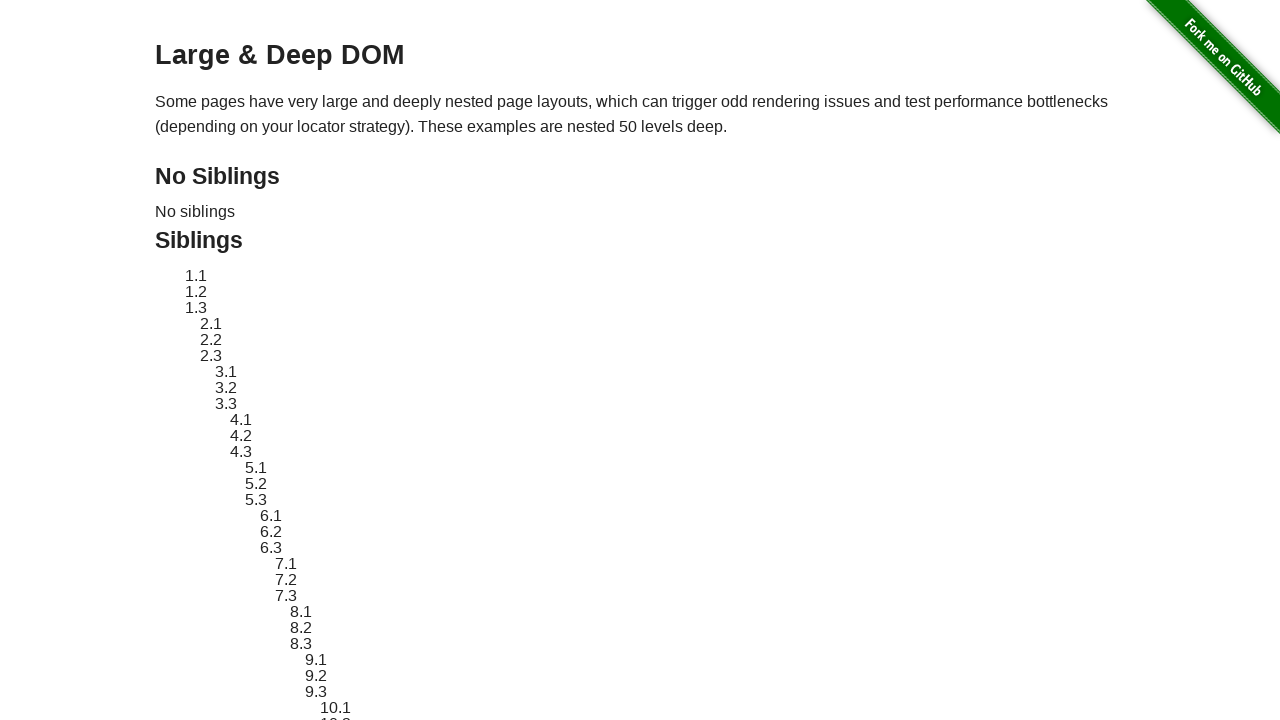

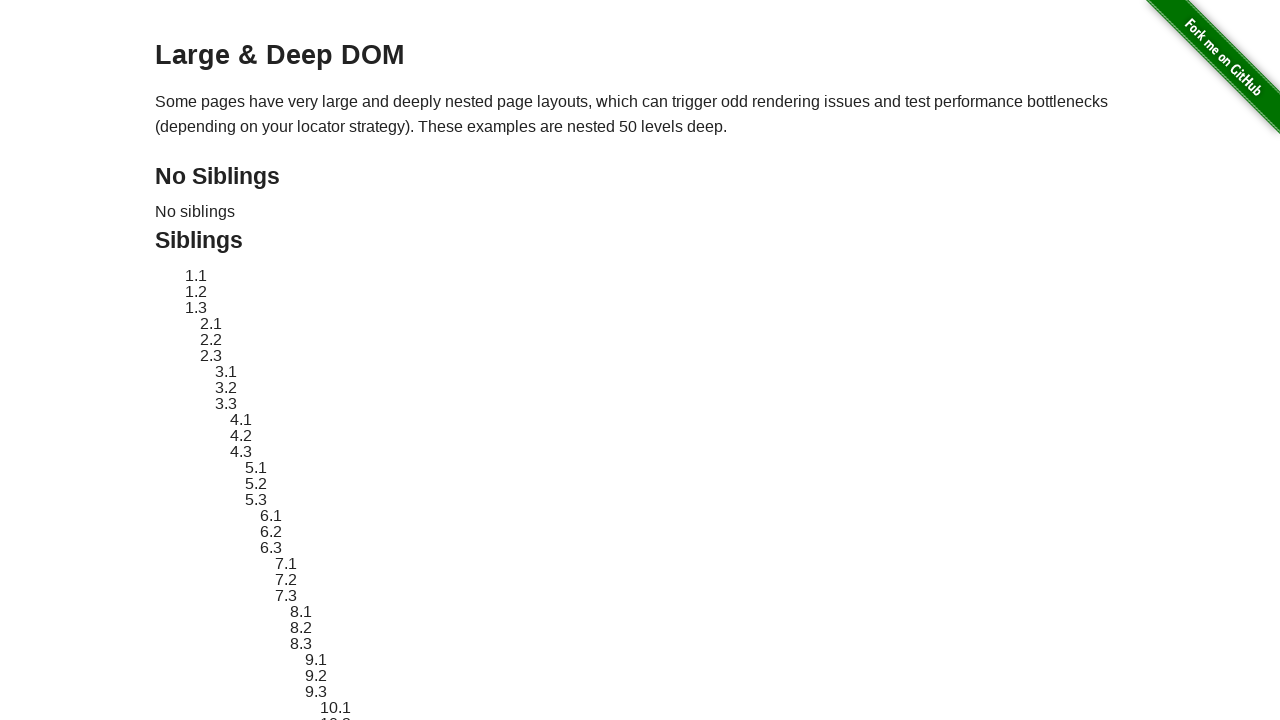